Tests the Buttons page on DemoQA by clicking the 'Buttons' menu item, then clicking the 'Click Me' button, and verifying the dynamic click message appears.

Starting URL: https://demoqa.com/elements

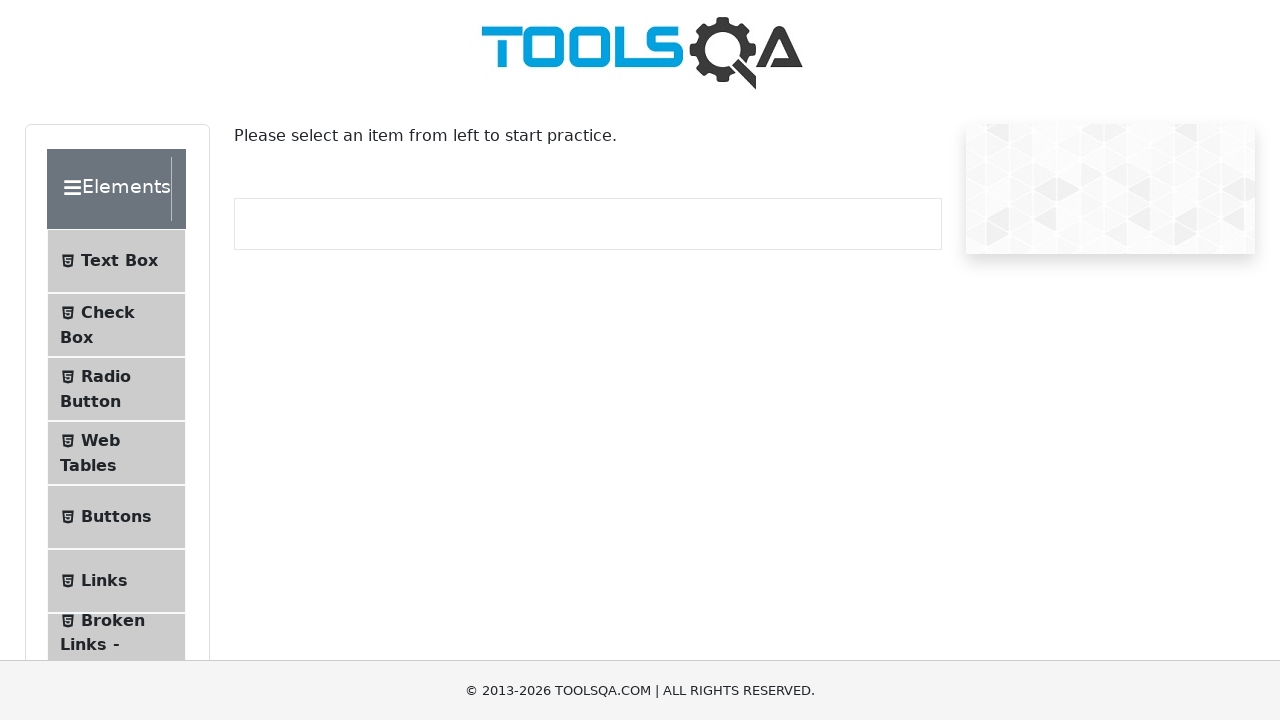

Clicked on Buttons menu item at (116, 517) on xpath=//span[text()='Buttons']
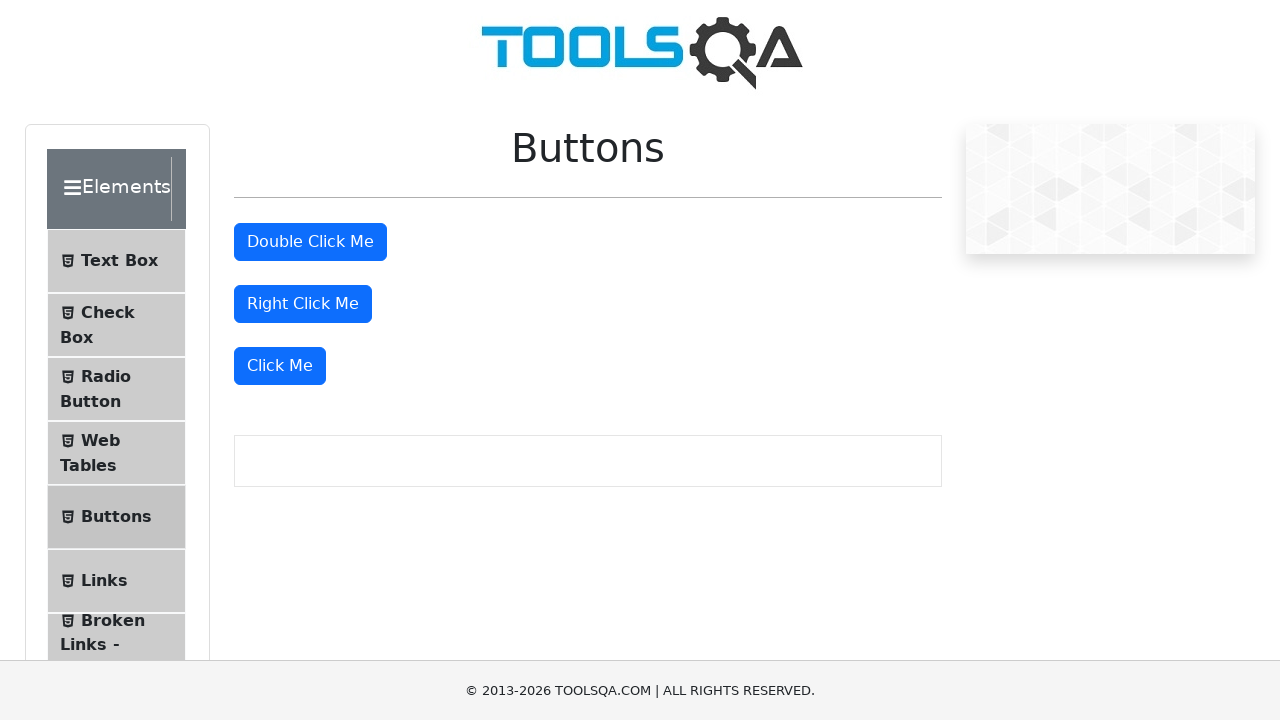

Clicked the 'Click Me' button at (280, 366) on xpath=//button[text()='Click Me']
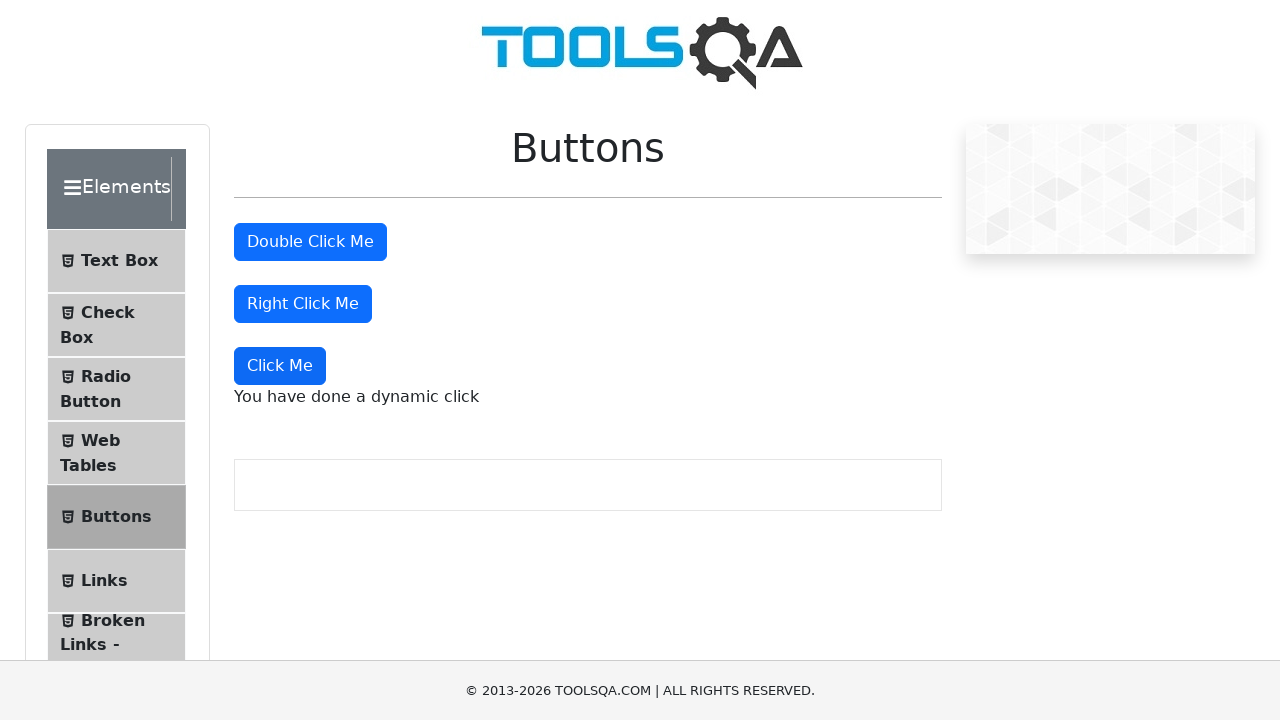

Dynamic click message appeared
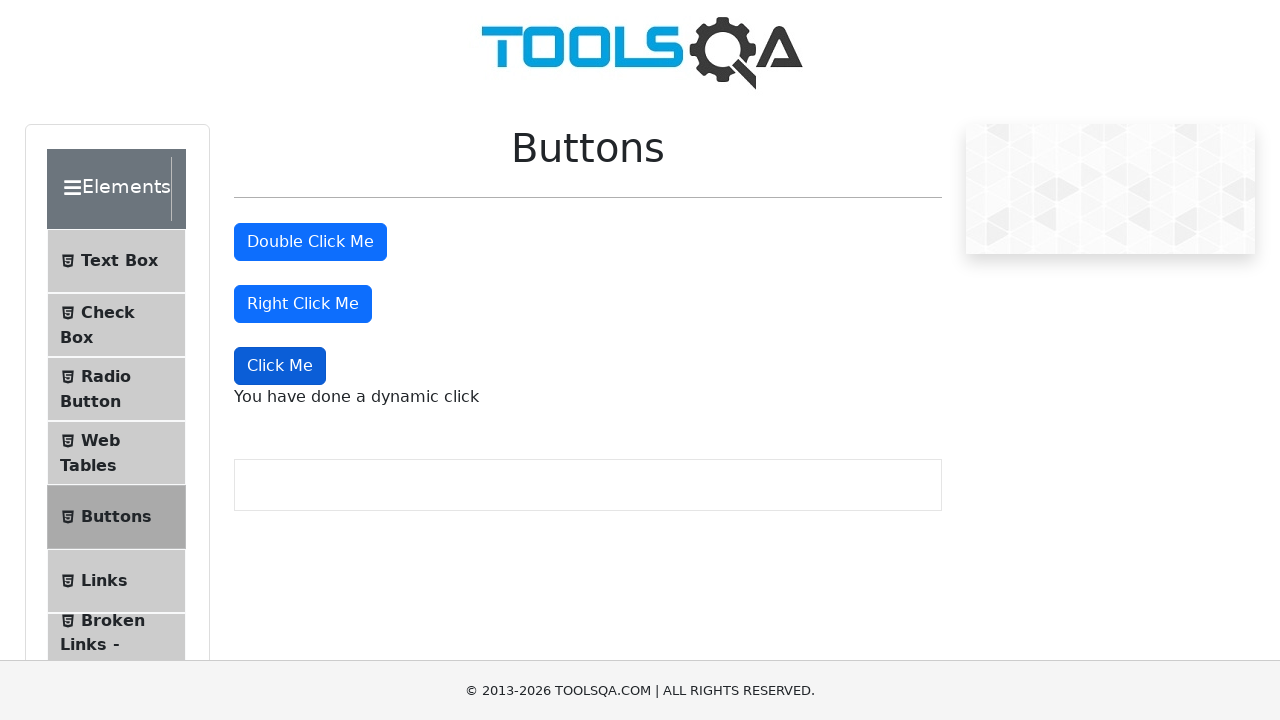

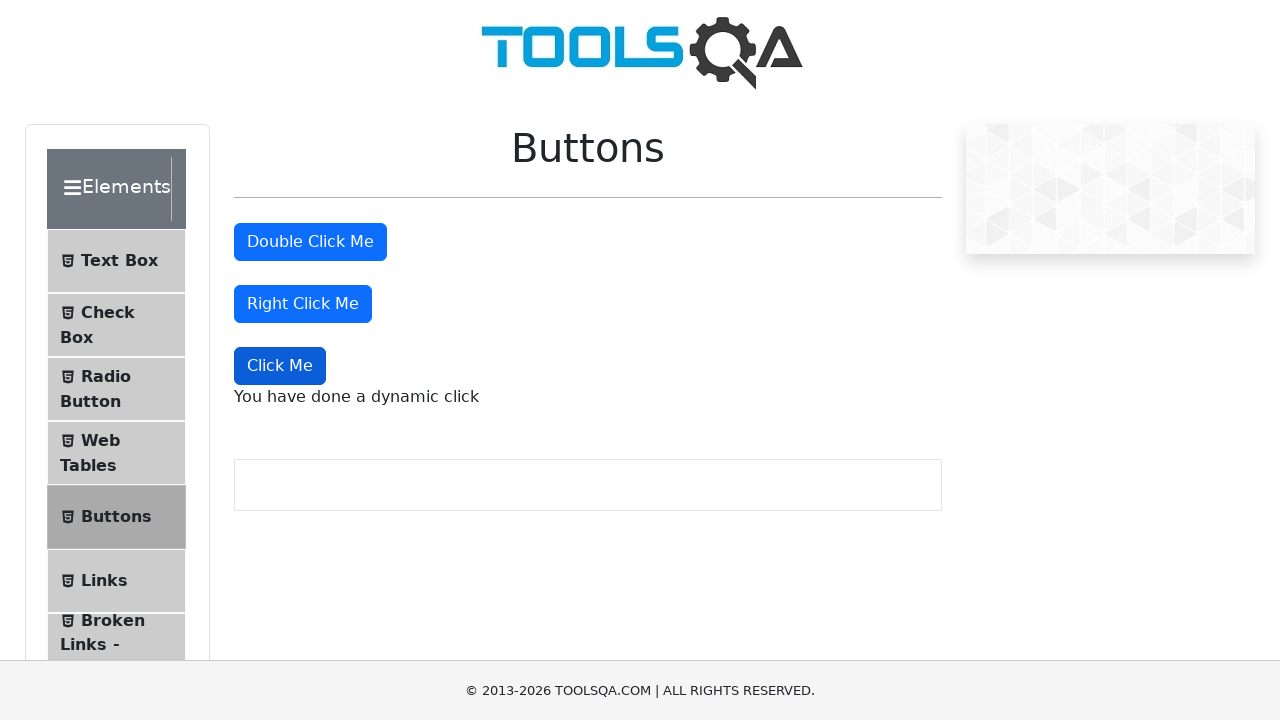